Tests the calculator demo app by entering 40 and 2 into input fields, clicking the Go button, and verifying the result equals 42

Starting URL: http://juliemr.github.io/protractor-demo/

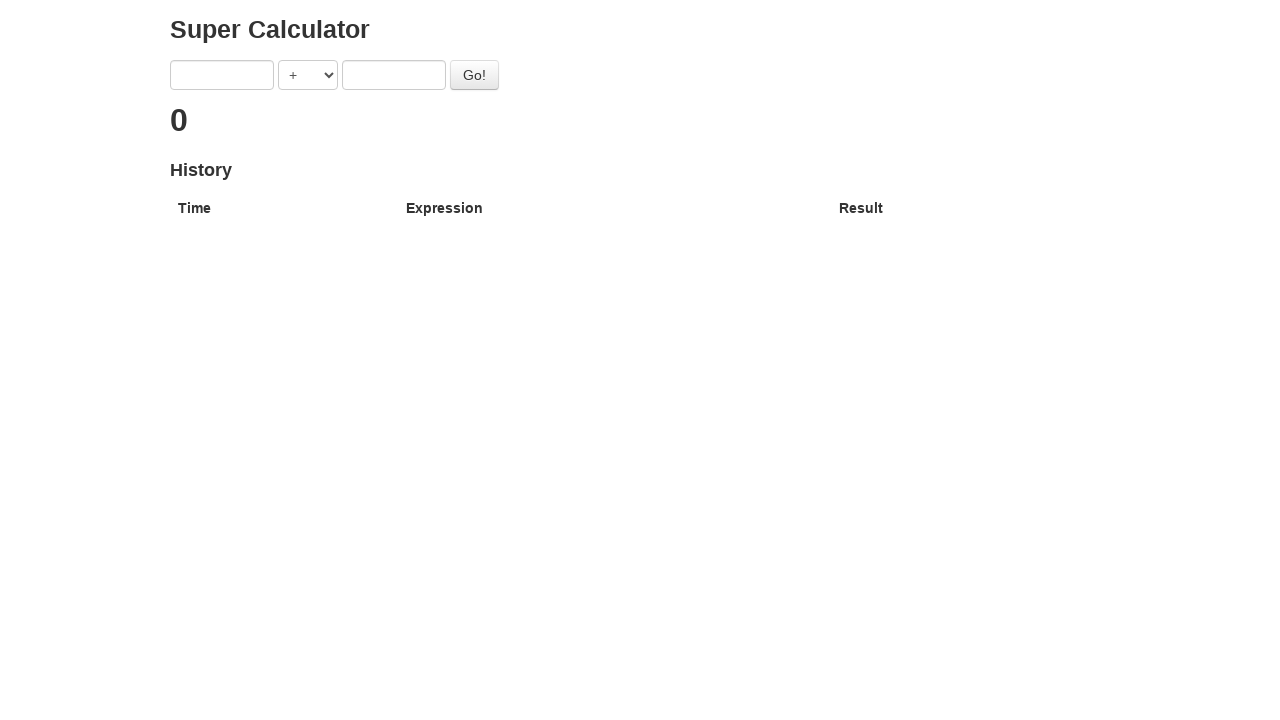

Entered 40 into the first input field on input[ng-model='first']
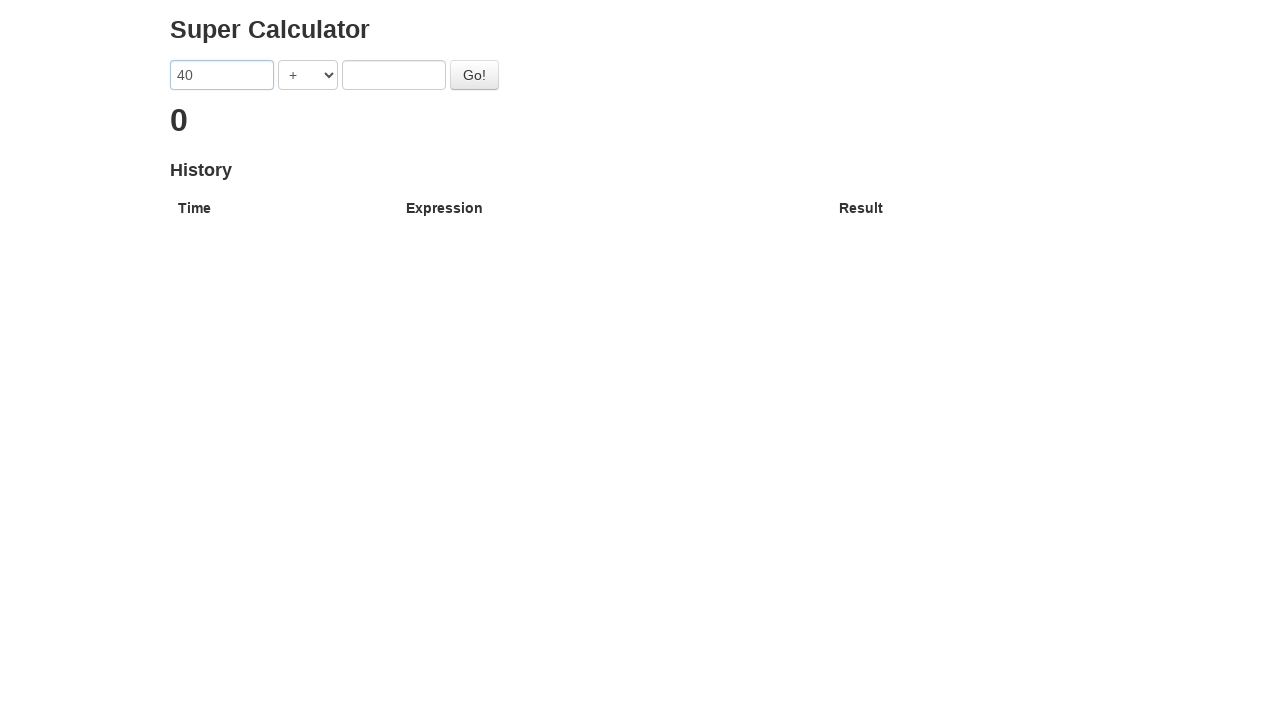

Entered 2 into the second input field on input[ng-model='second']
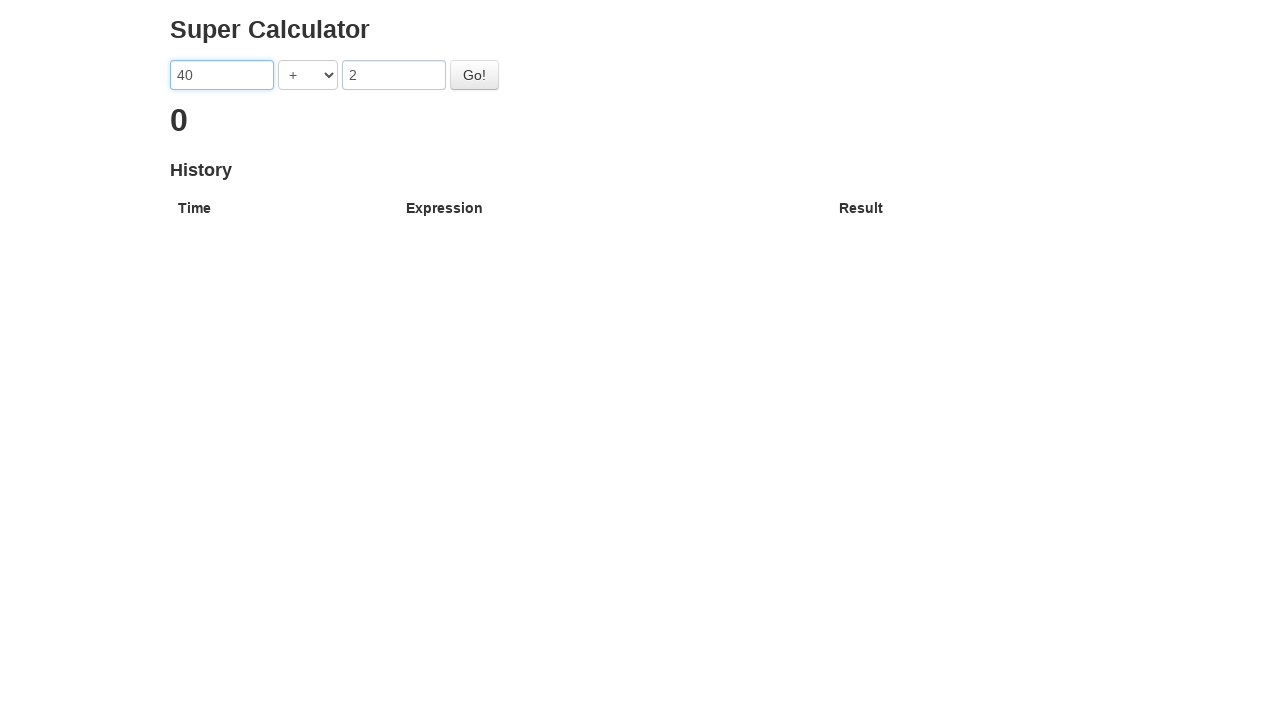

Clicked the Go button to perform calculation at (474, 75) on #gobutton
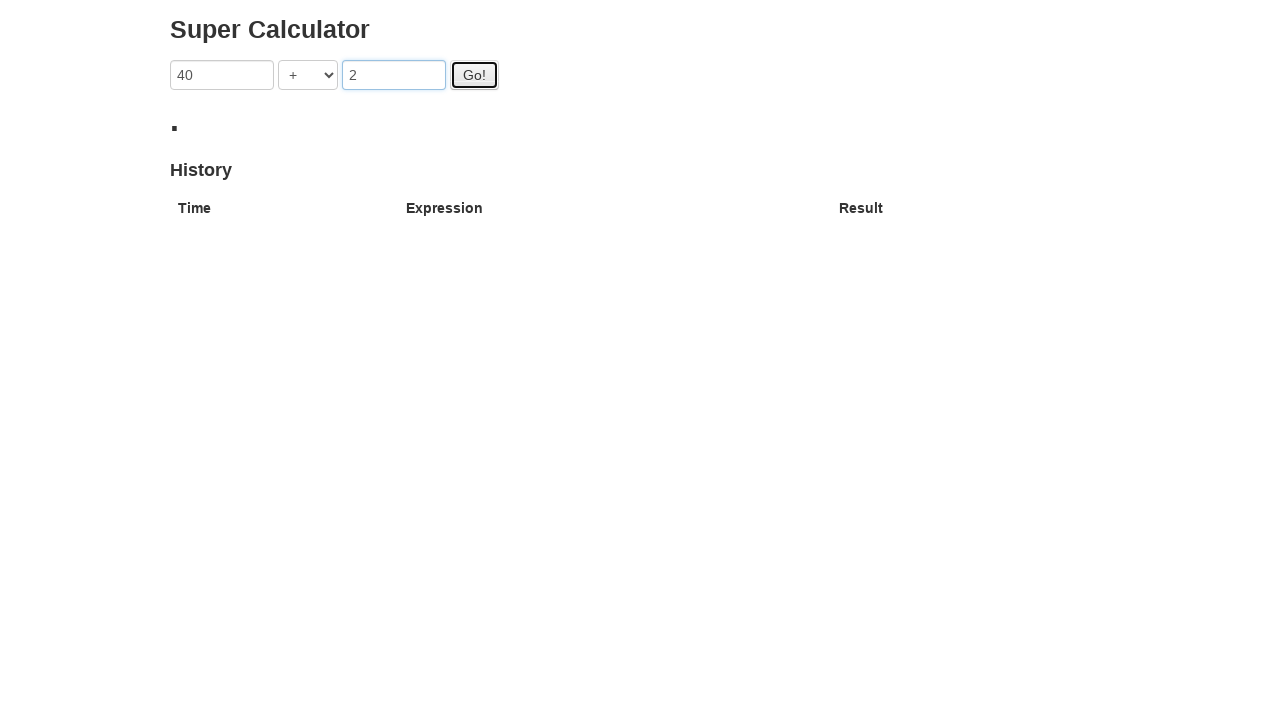

Result heading loaded, calculation completed
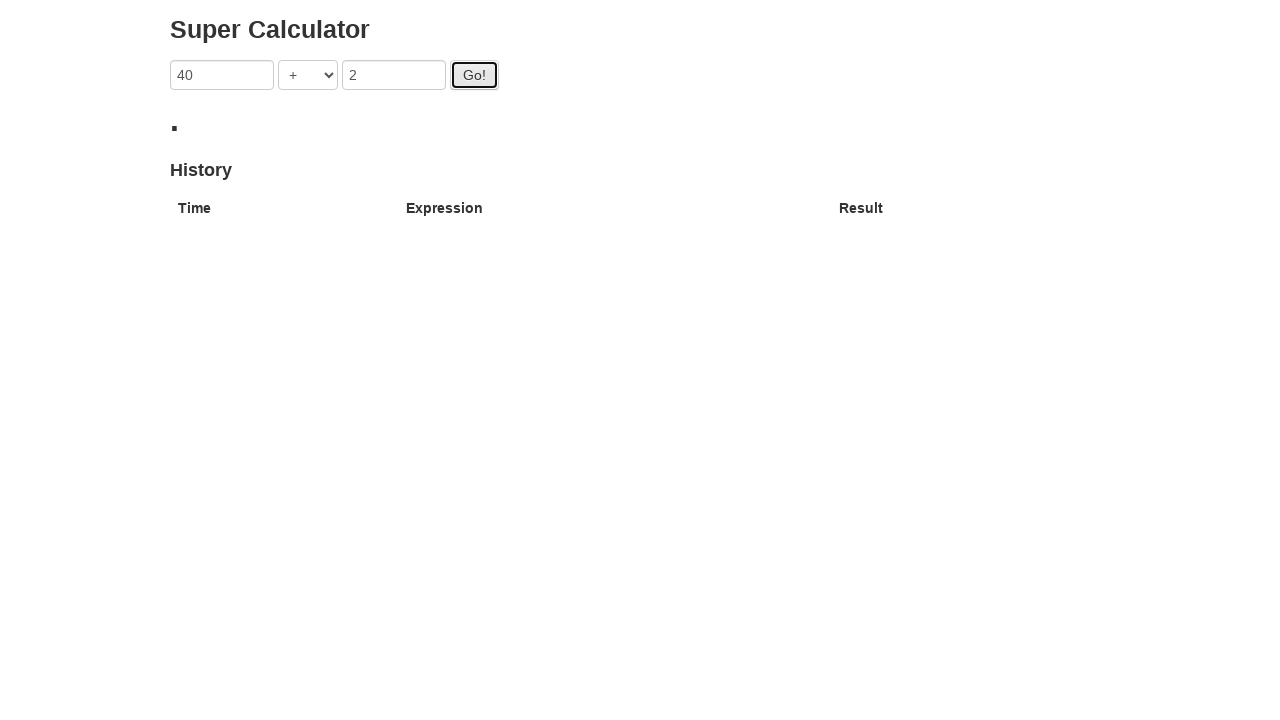

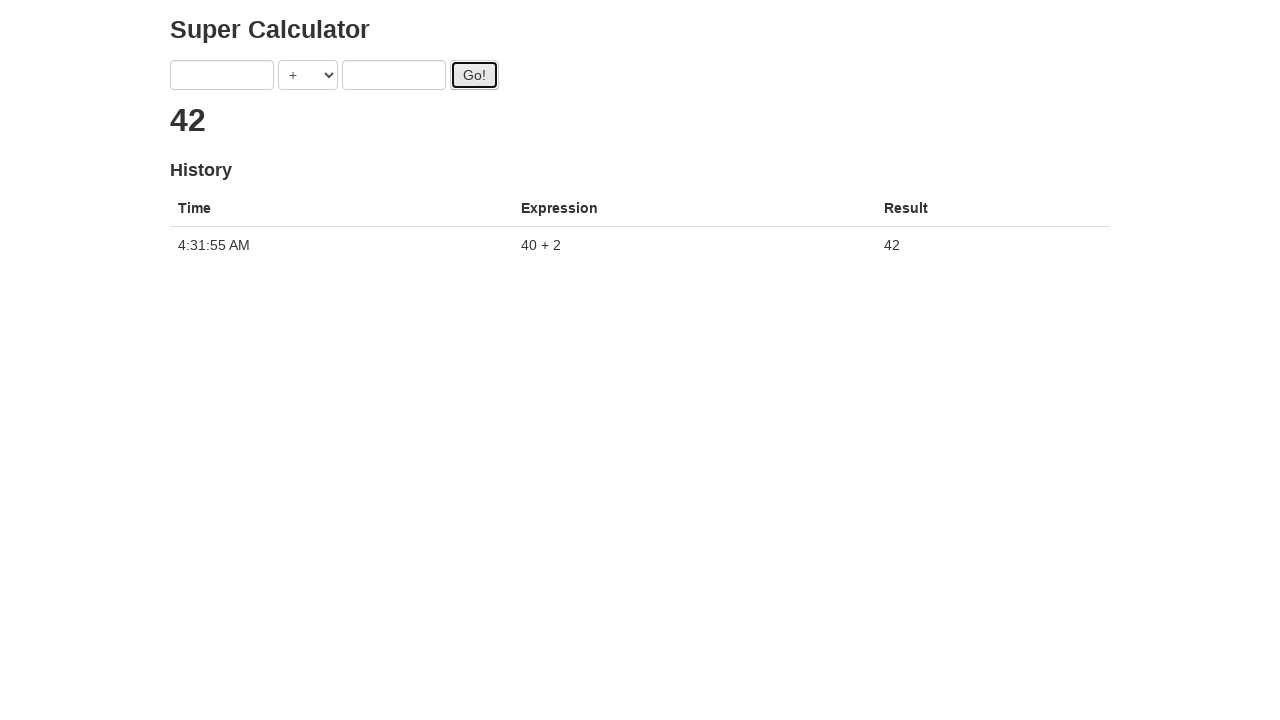